Tests checkbox functionality on a practice page by verifying a checkbox is initially unchecked, clicking it, and verifying it becomes checked

Starting URL: https://rahulshettyacademy.com/dropdownsPractise/

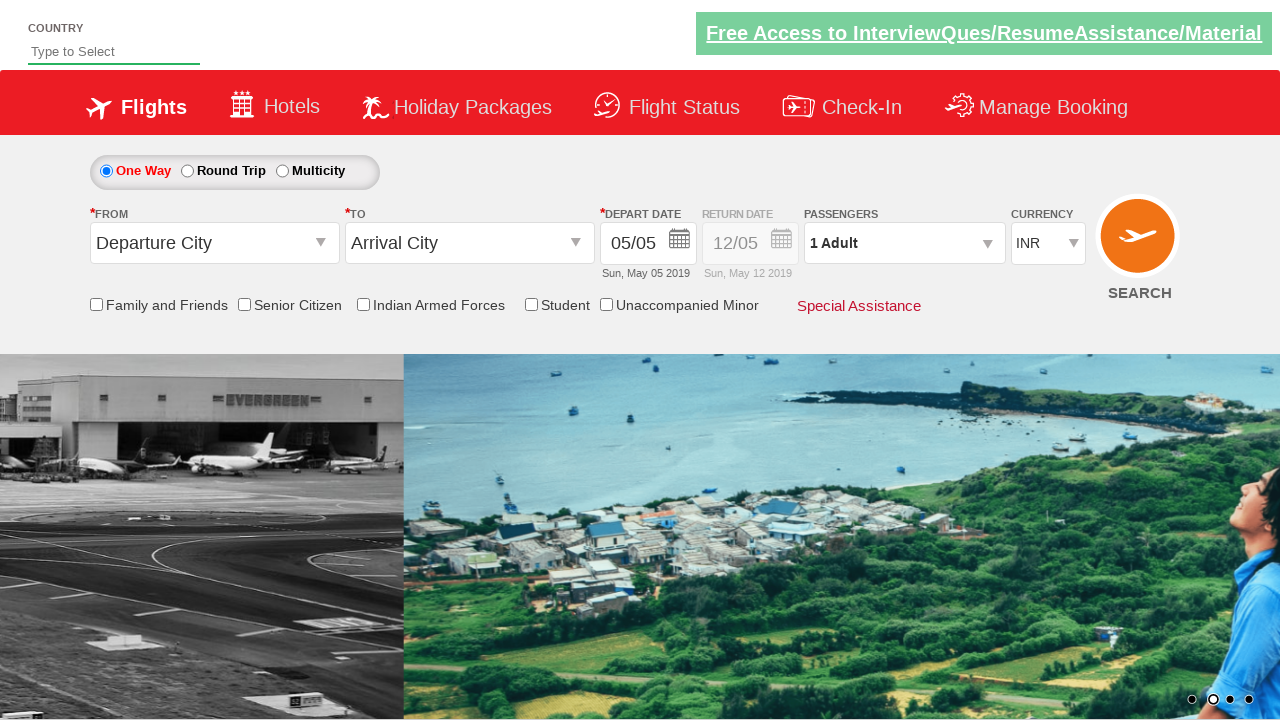

Located friends and family checkbox element
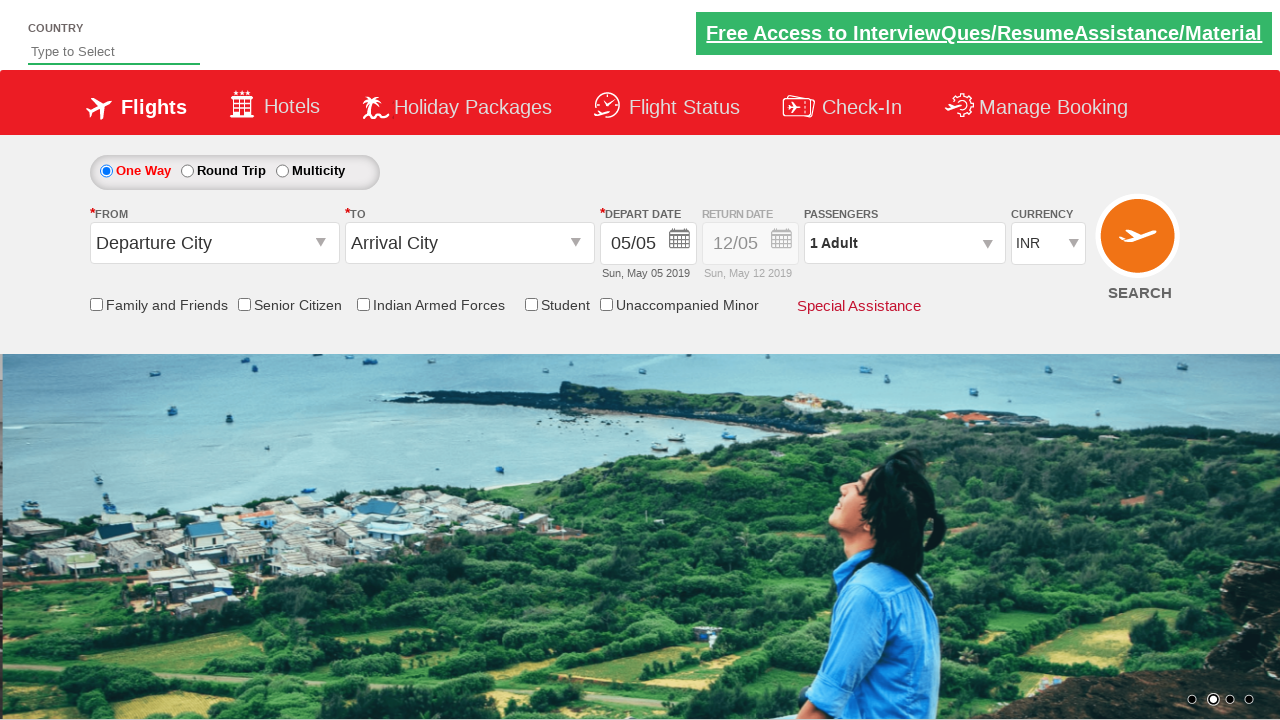

Verified checkbox is initially unchecked
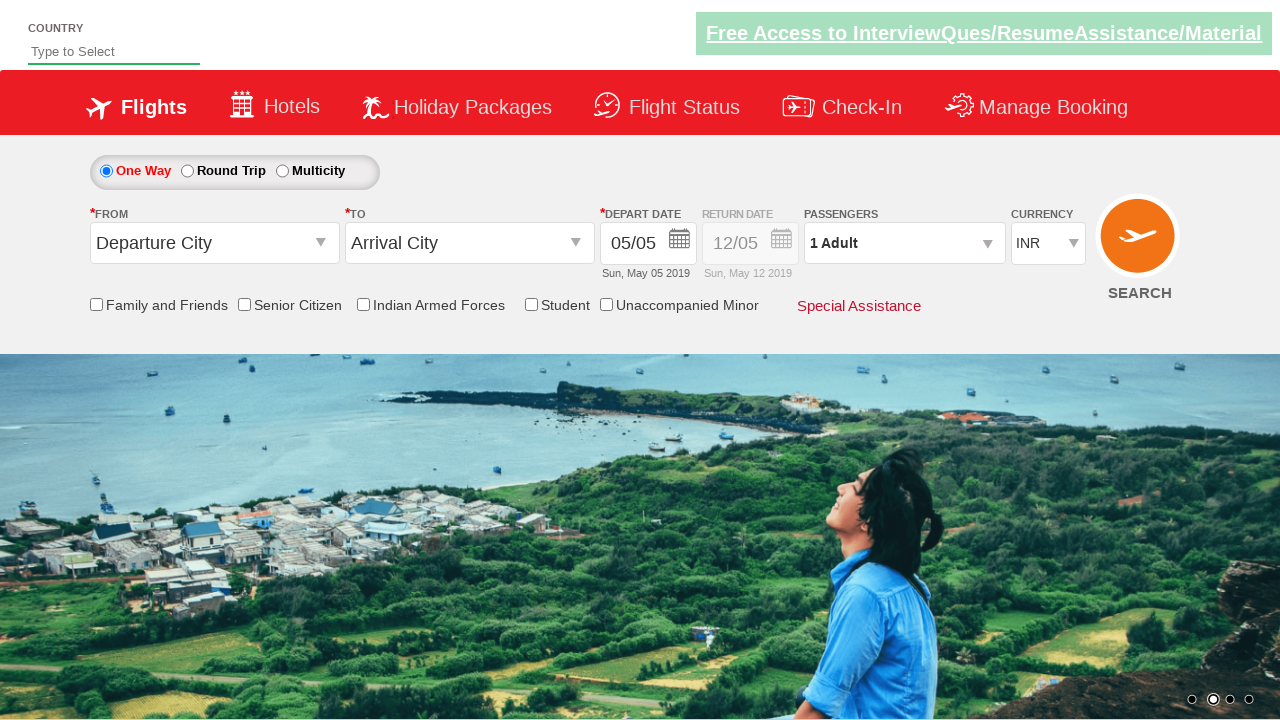

Clicked the friends and family checkbox at (96, 304) on input[id*='friendsandfamily']
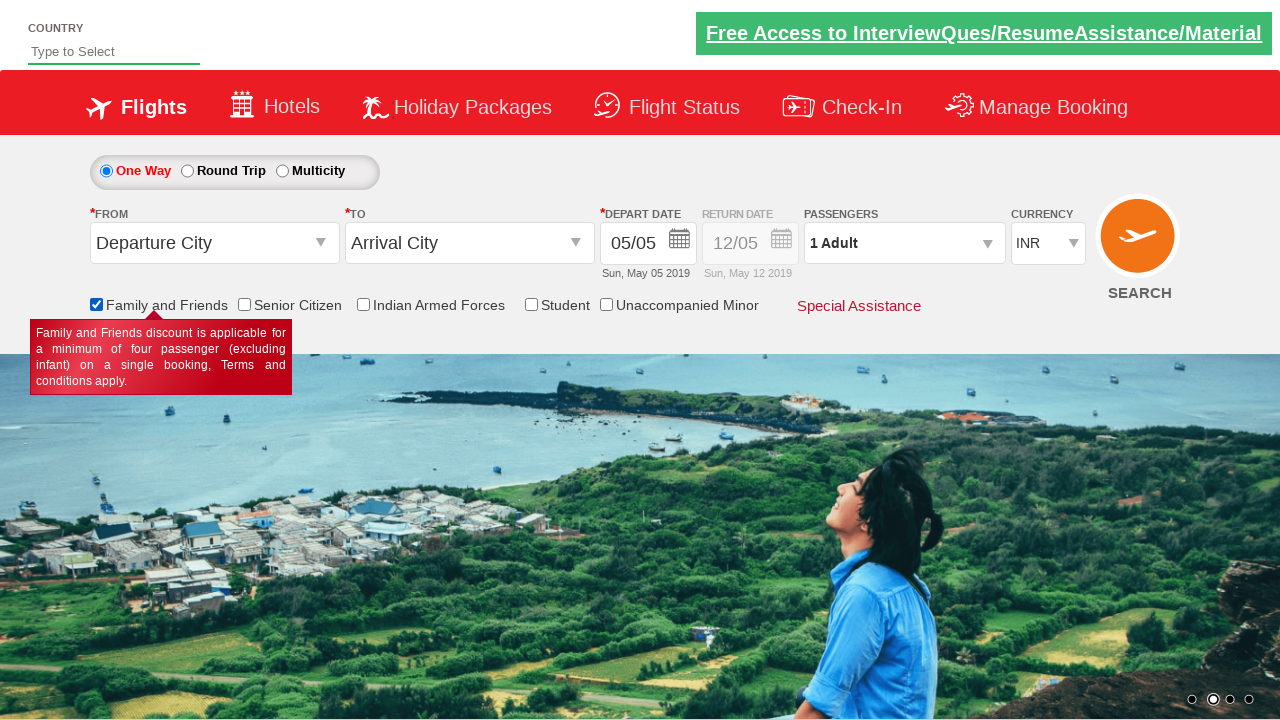

Verified checkbox is now checked after clicking
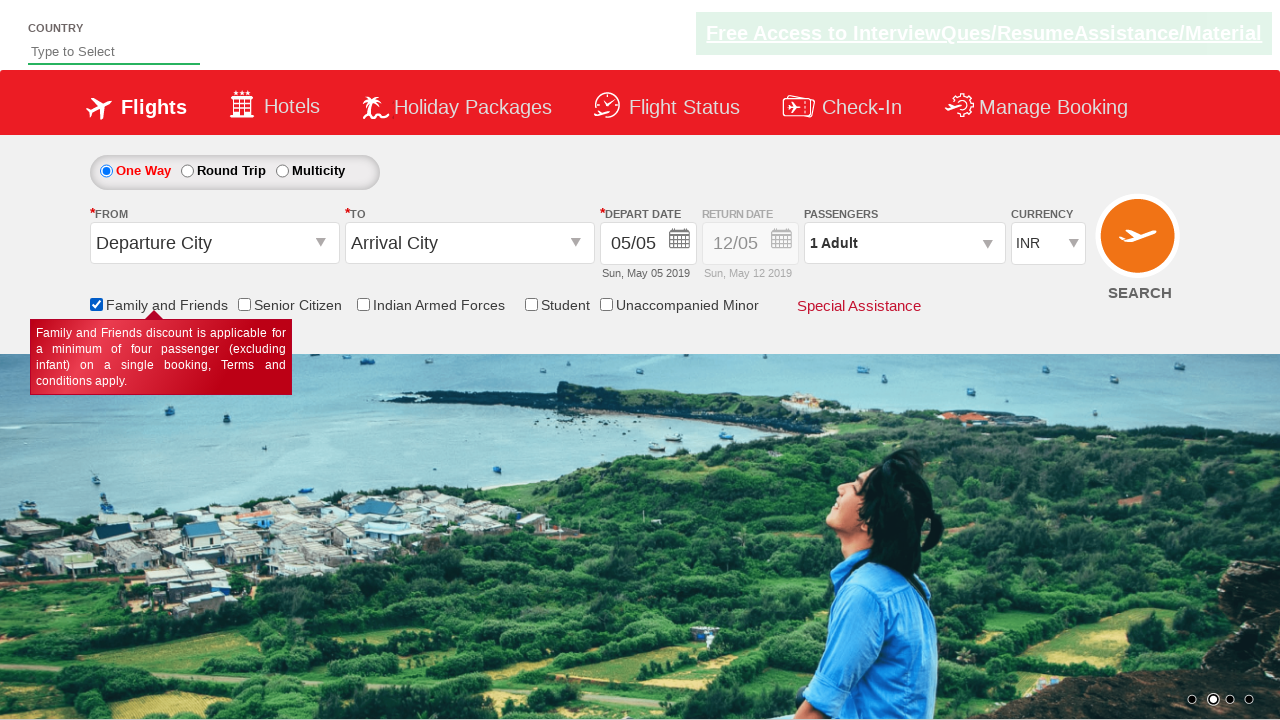

Located all checkboxes on the page
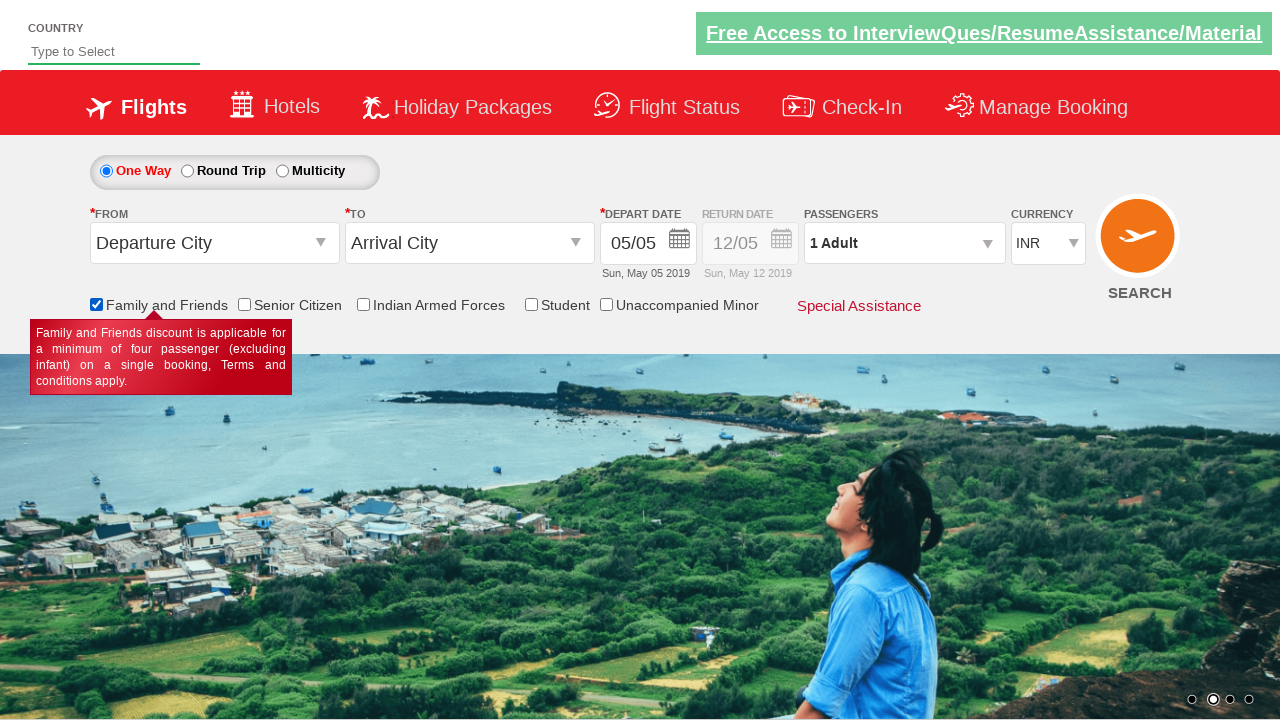

Counted total checkboxes: 6
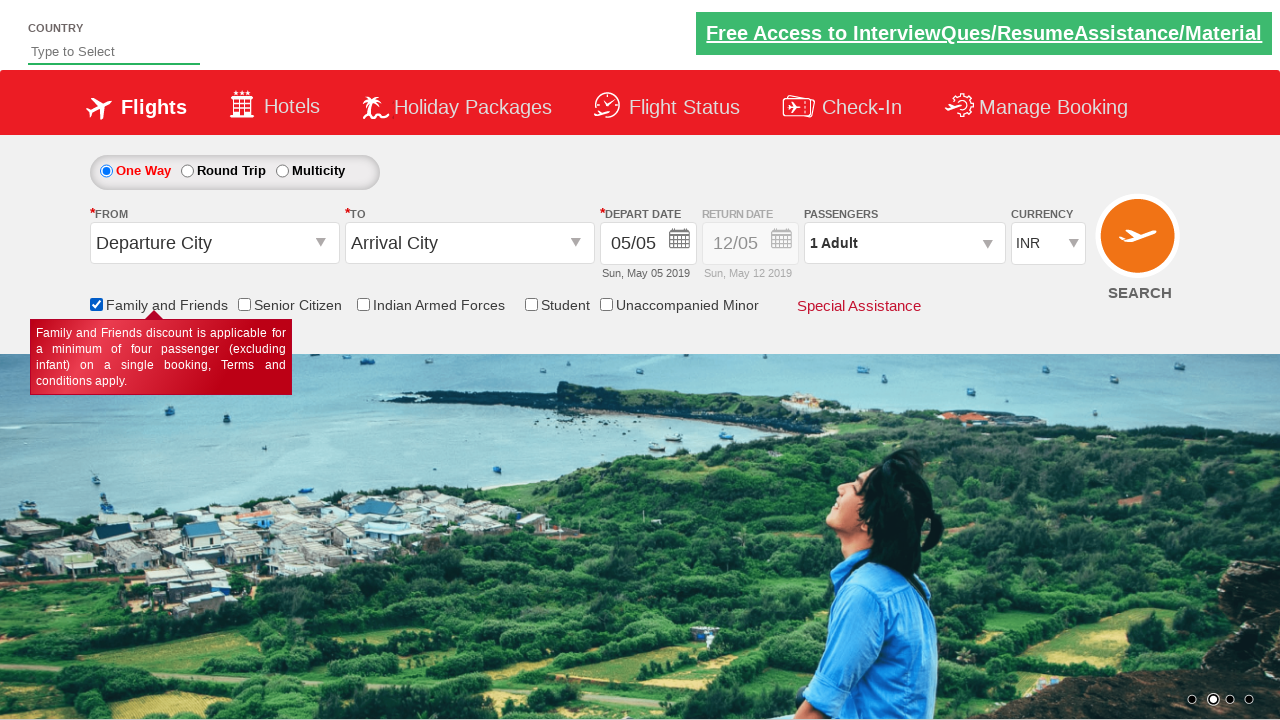

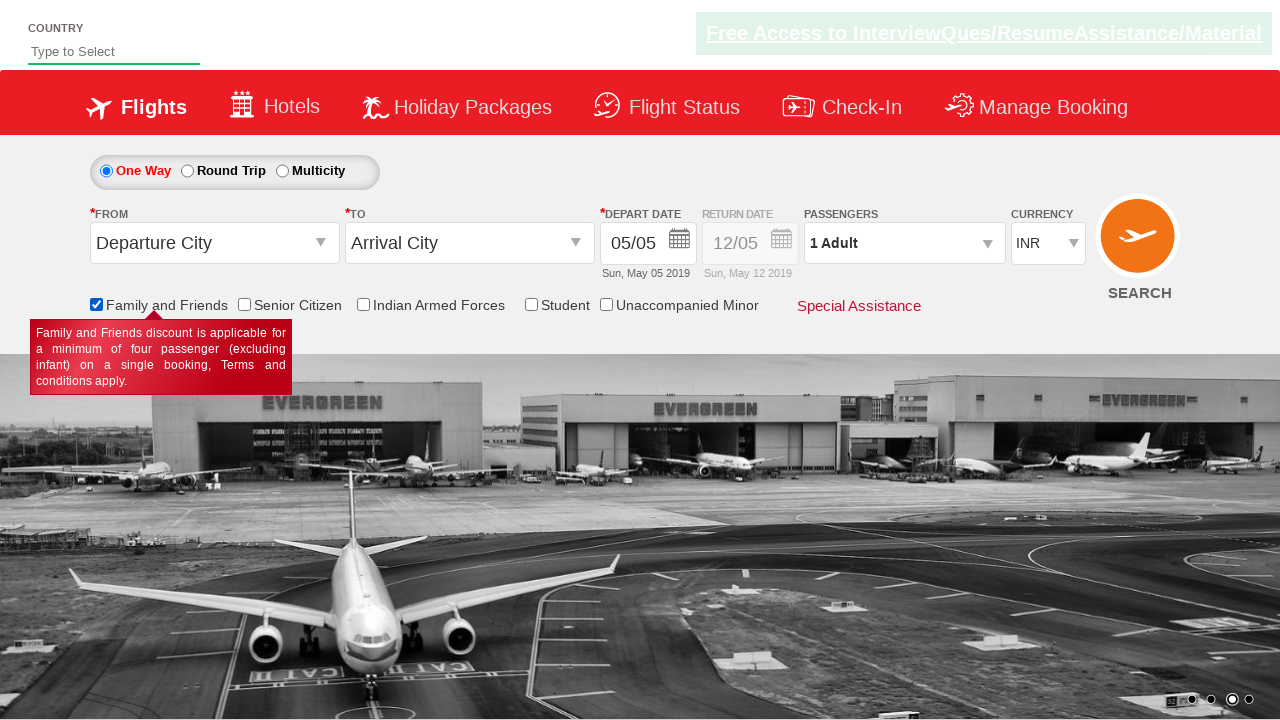